Navigates to Google Fonts specimen page for the Nabla font with custom preview text and waits for the rendered text element to load

Starting URL: https://fonts.google.com/specimen/Nabla?preview.text=yay-machine%20&categoryFilters=Feeling:%2FExpressive%2FFuturistic

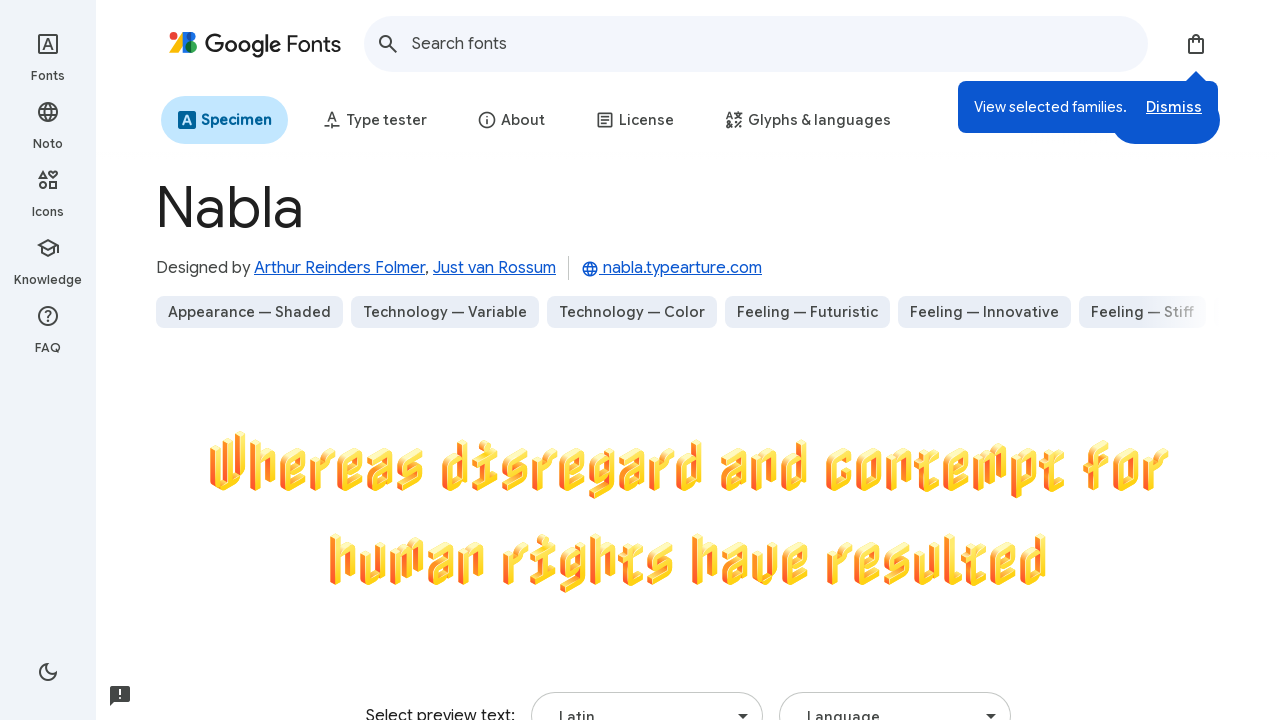

Navigated to Google Fonts Nabla specimen page with custom preview text 'yay-machine ' and Feeling/Expressive/Futuristic filters
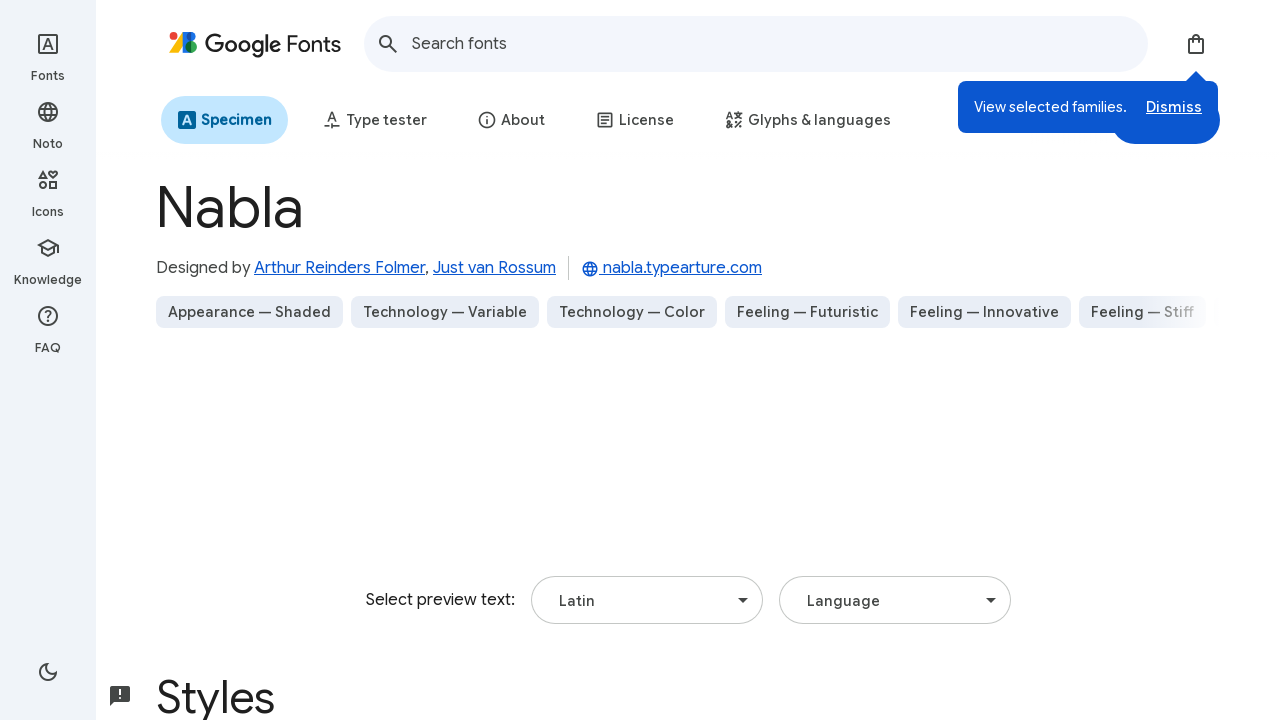

Located the rendered text element with contenteditable and spellcheck attributes
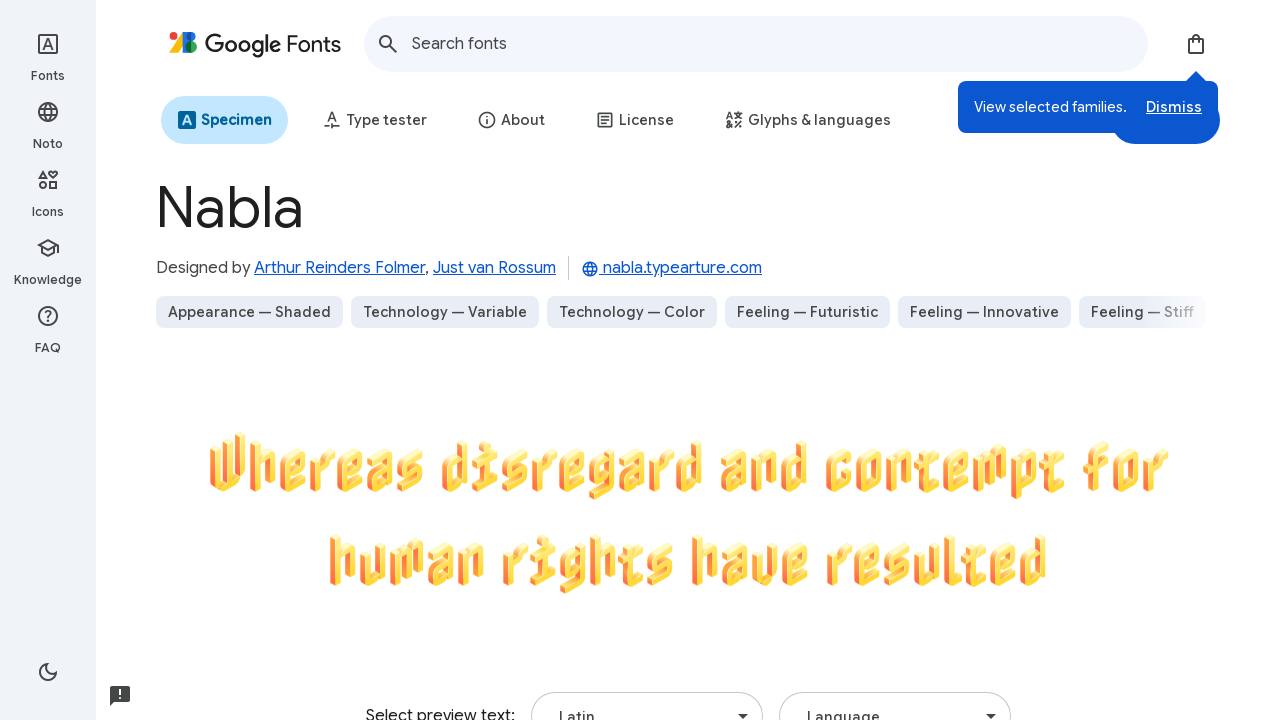

Waited for the rendered text element to load and become visible
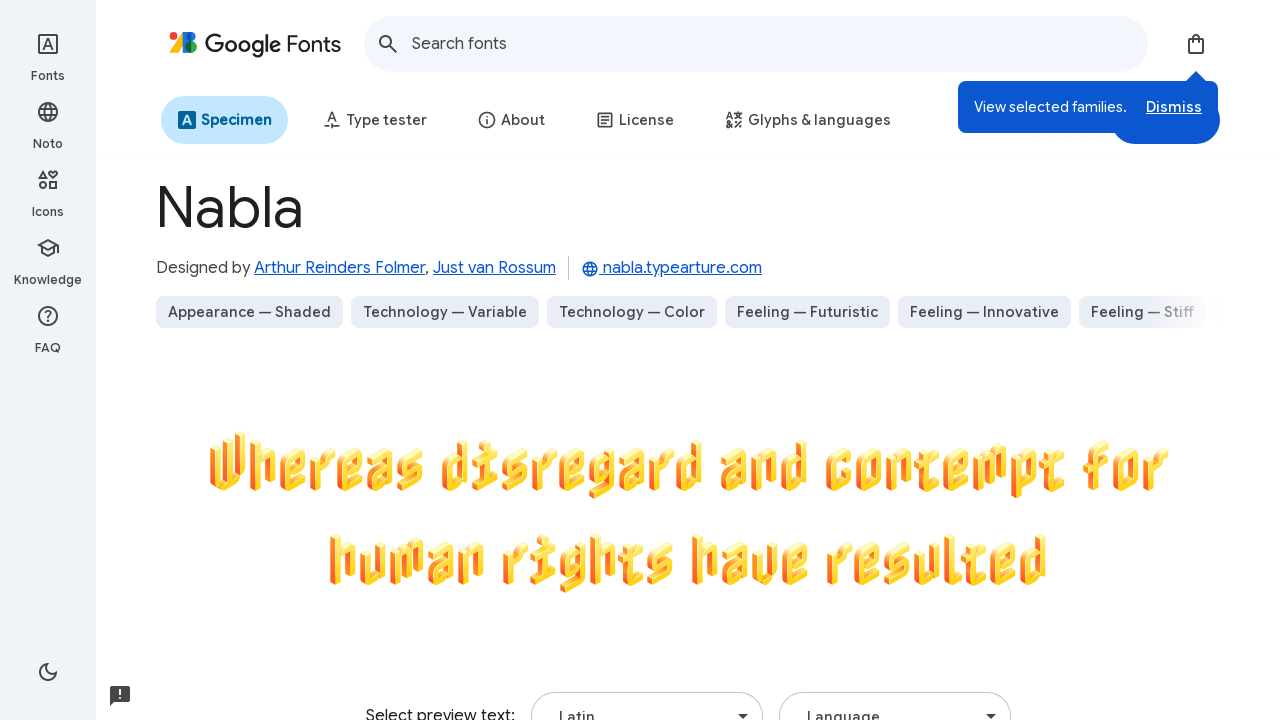

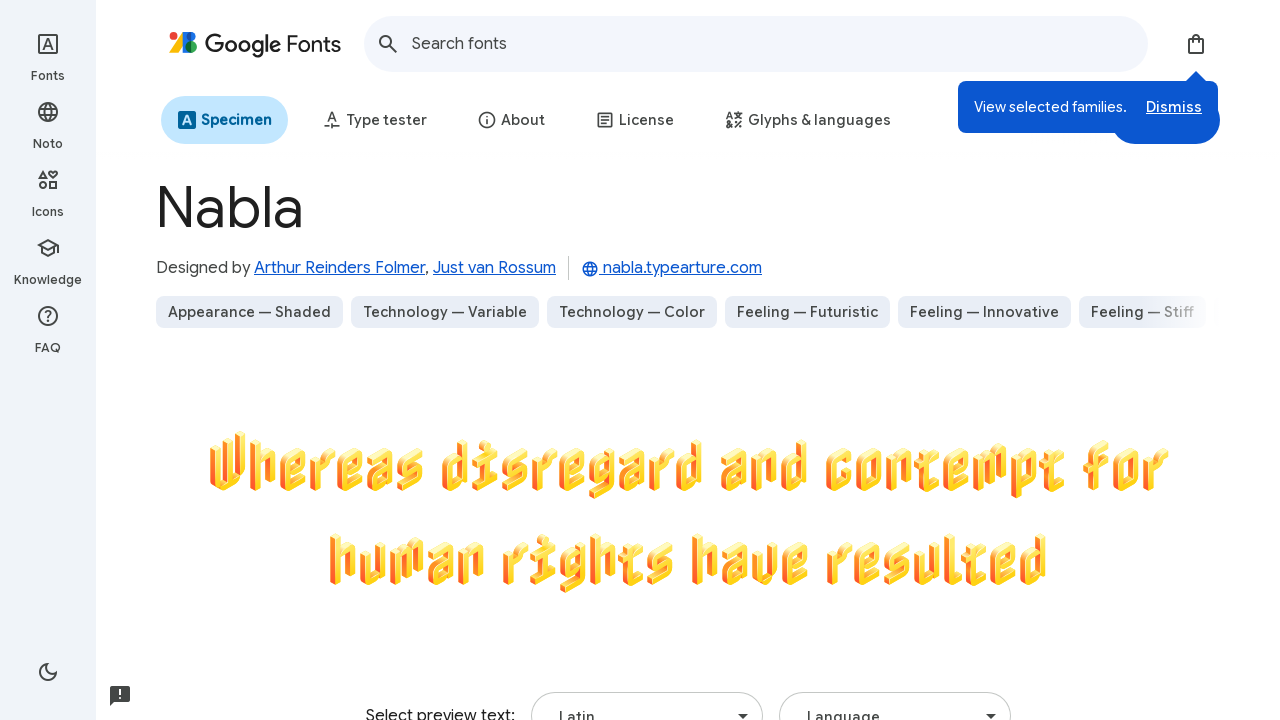